Tests confirmation alert with OK and Cancel buttons by triggering the alert and accepting it

Starting URL: https://demo.automationtesting.in/Alerts.html

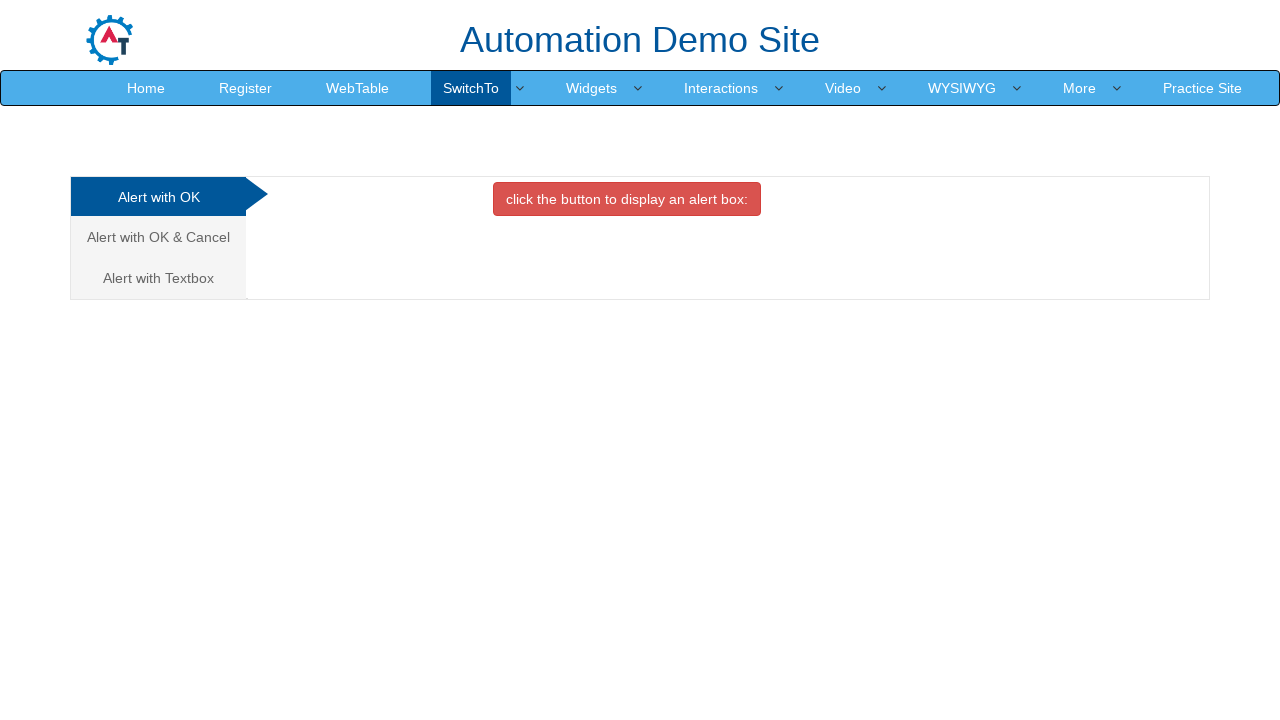

Clicked on the alert with OK & Cancel tab at (158, 237) on xpath=/html/body/div[1]/div/div/div/div[1]/ul/li[2]/a
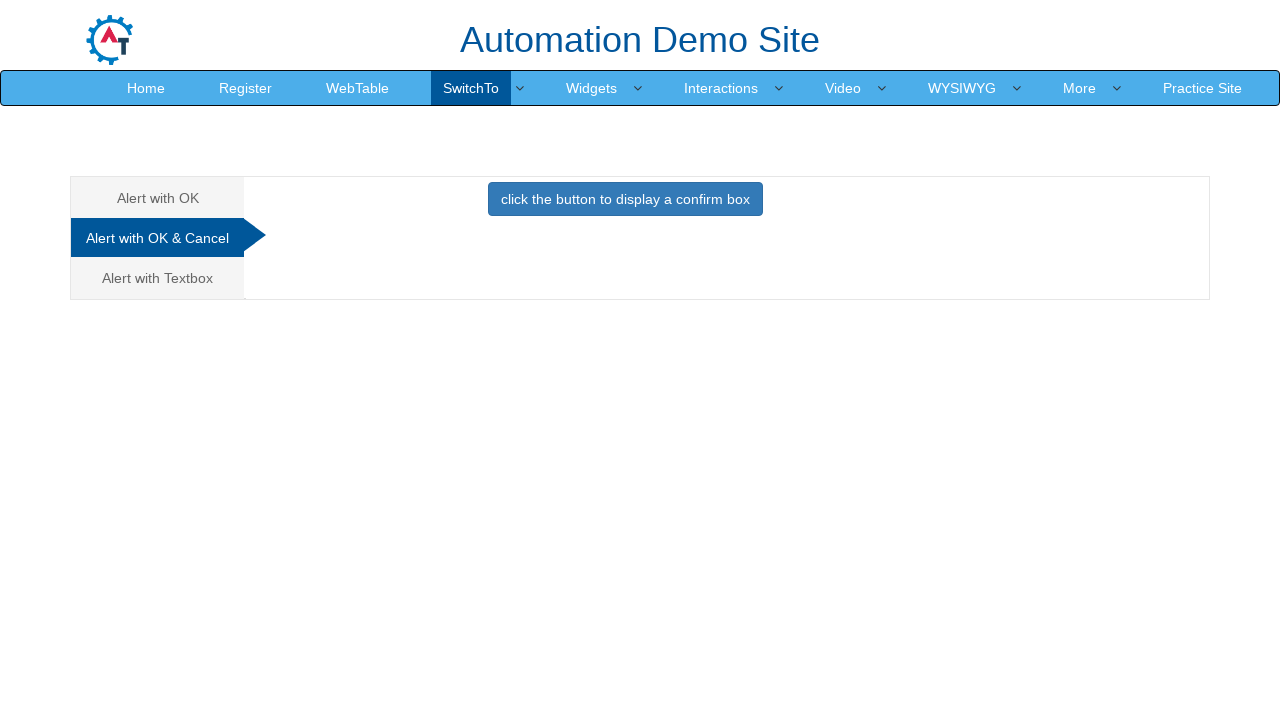

Set up dialog handler to accept confirmation alerts
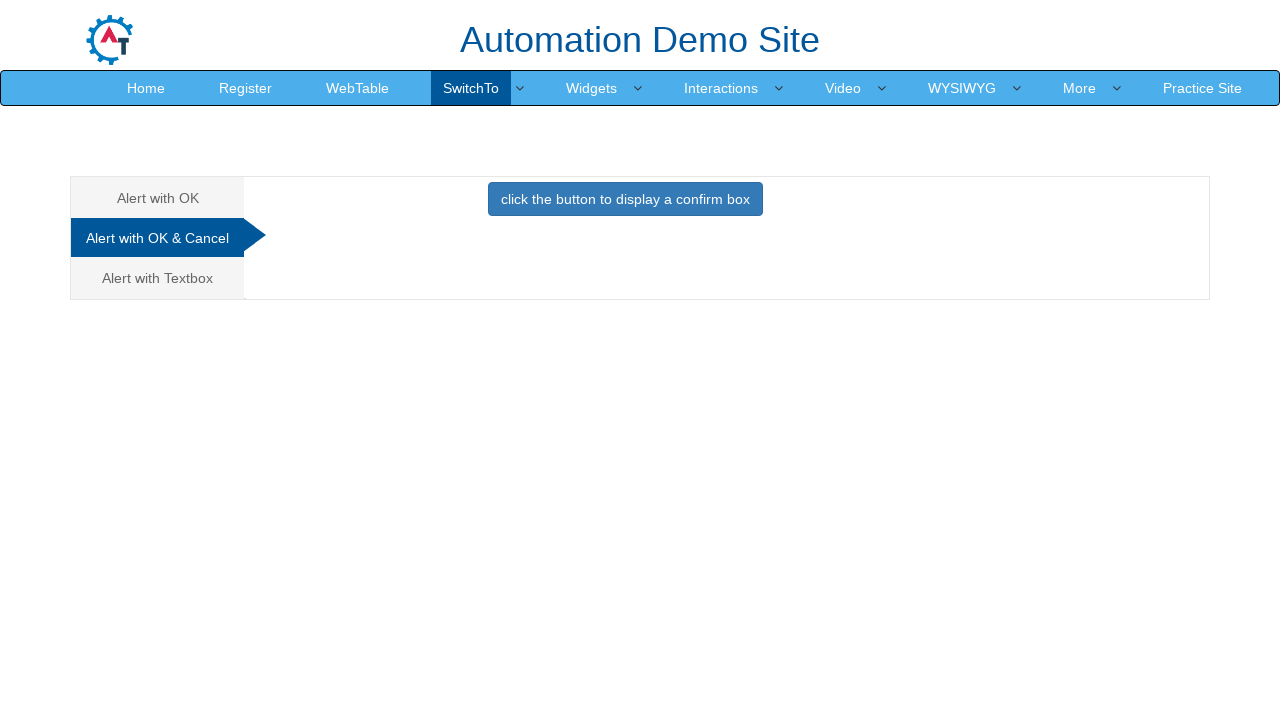

Clicked button to display confirmation box at (625, 199) on xpath=/html/body/div[1]/div/div/div/div[2]/div[2]/button
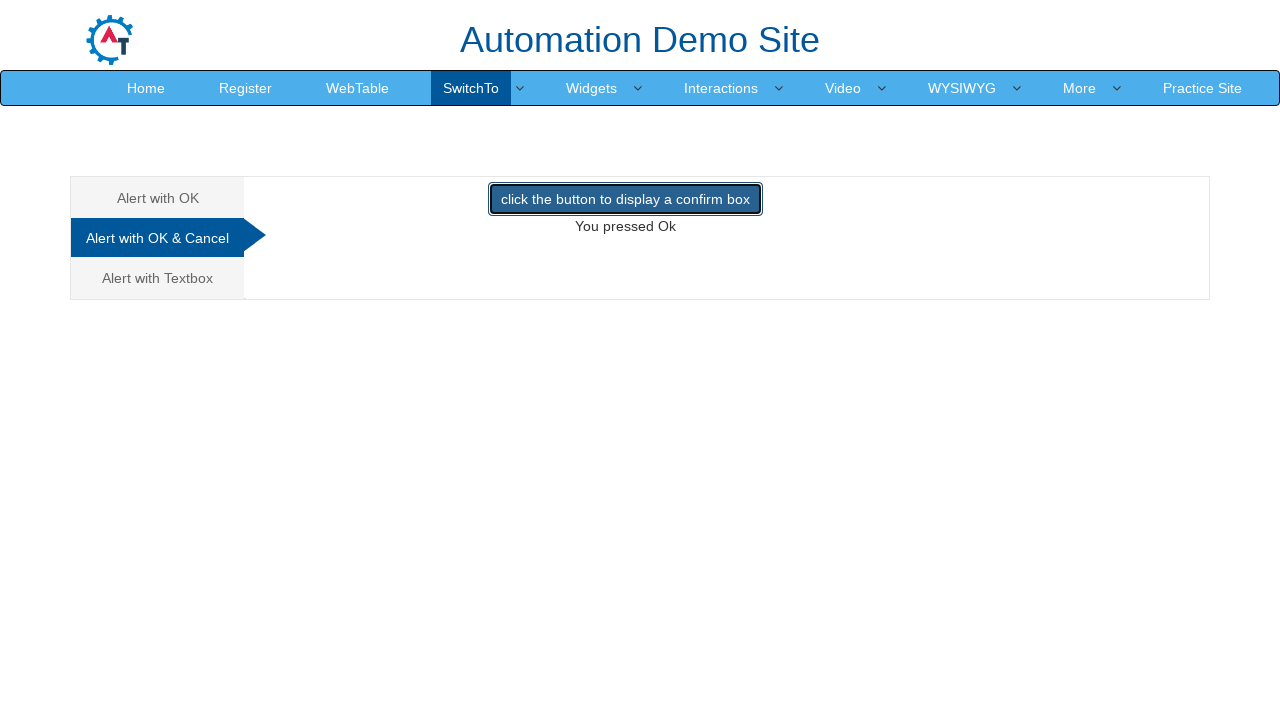

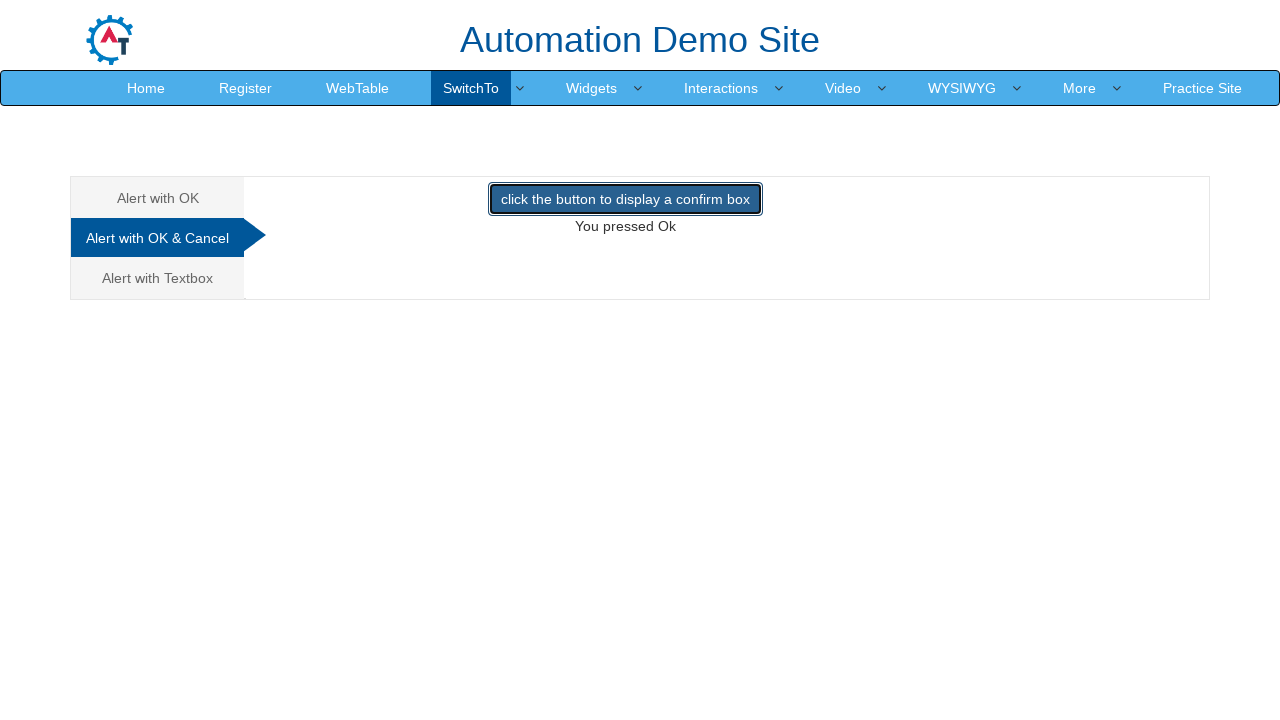